Tests adding a product to the shopping cart on the BrowserStack demo e-commerce site, then verifies the cart opens and displays the correct product.

Starting URL: https://www.bstackdemo.com

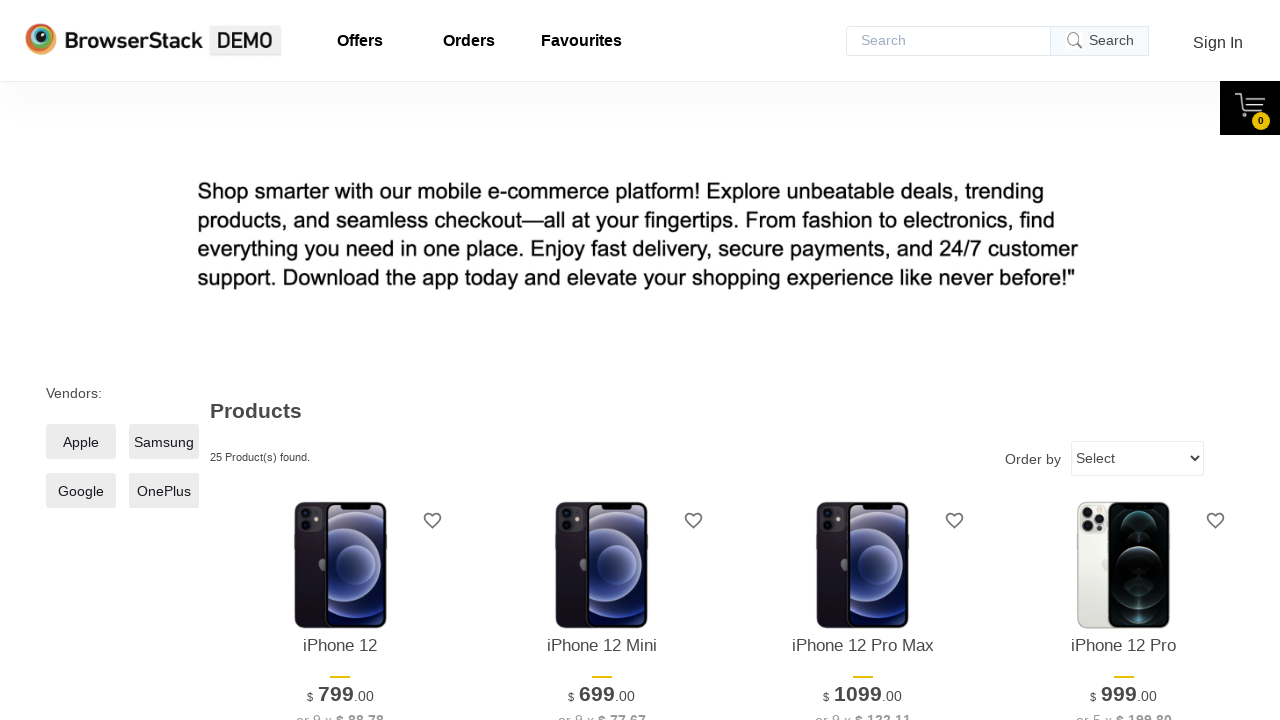

Waited for page to load (domcontentloaded state)
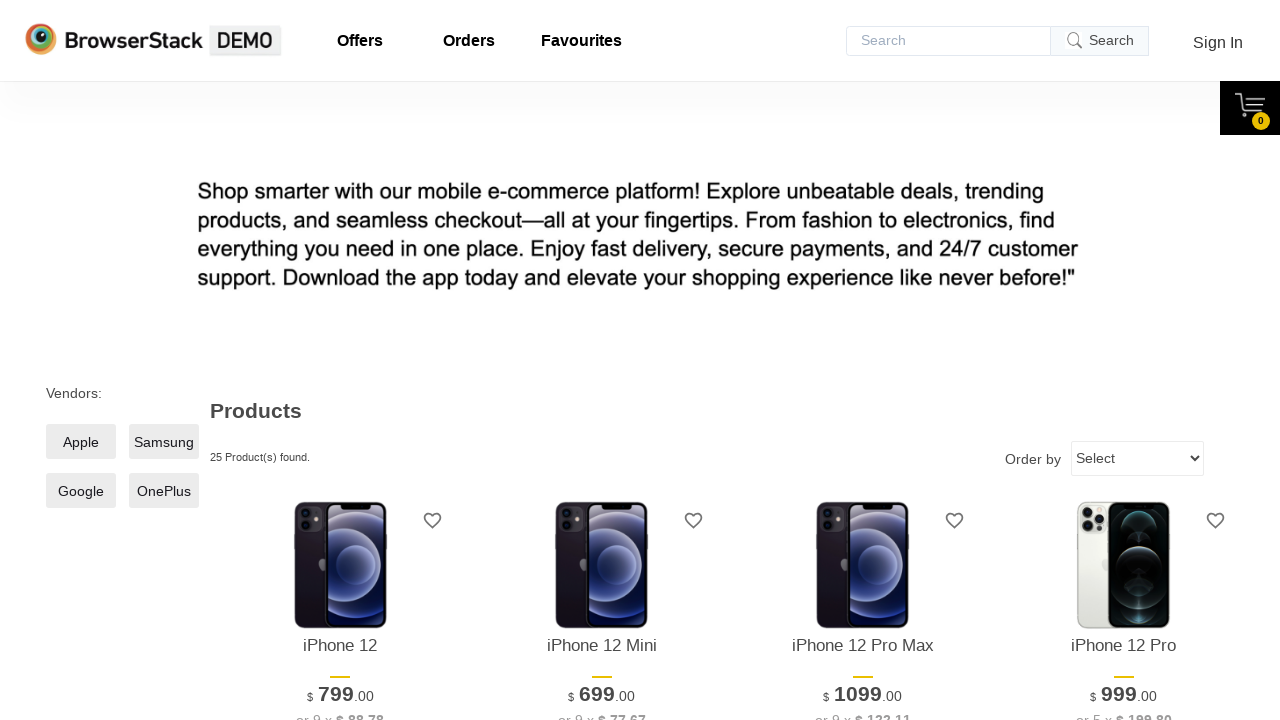

Verified page title contains 'StackDemo'
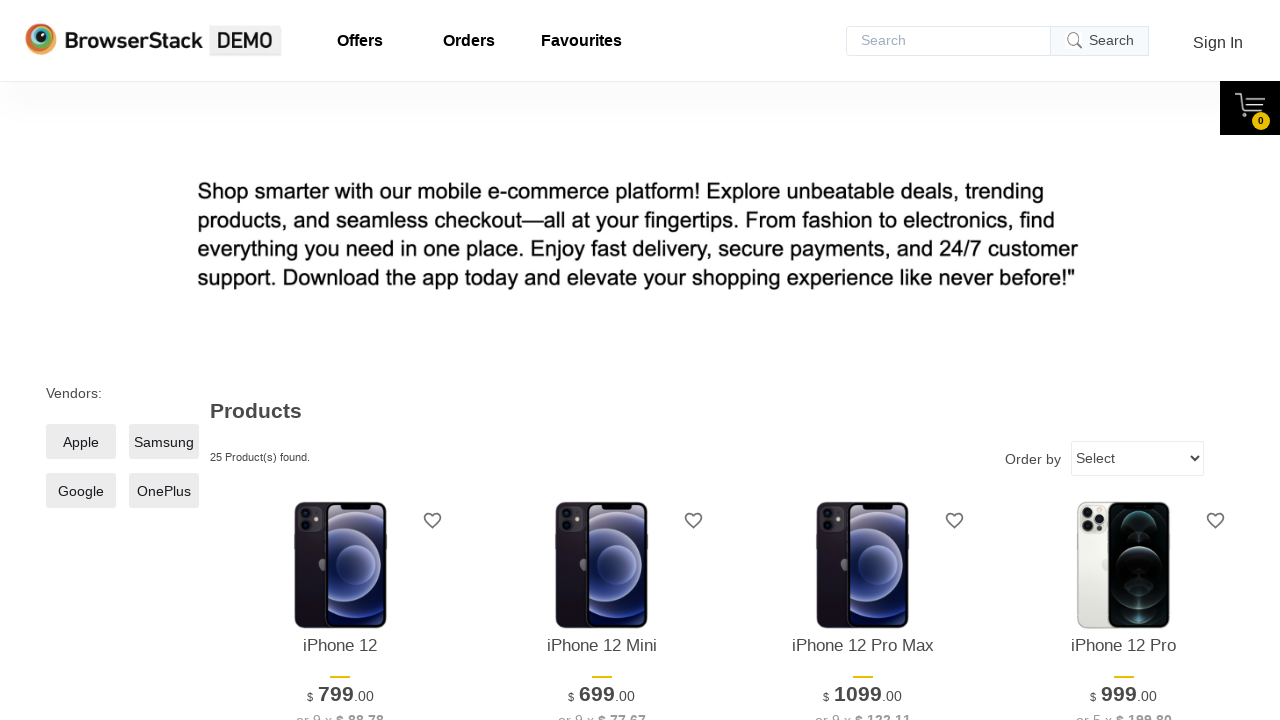

Retrieved product name from main page display
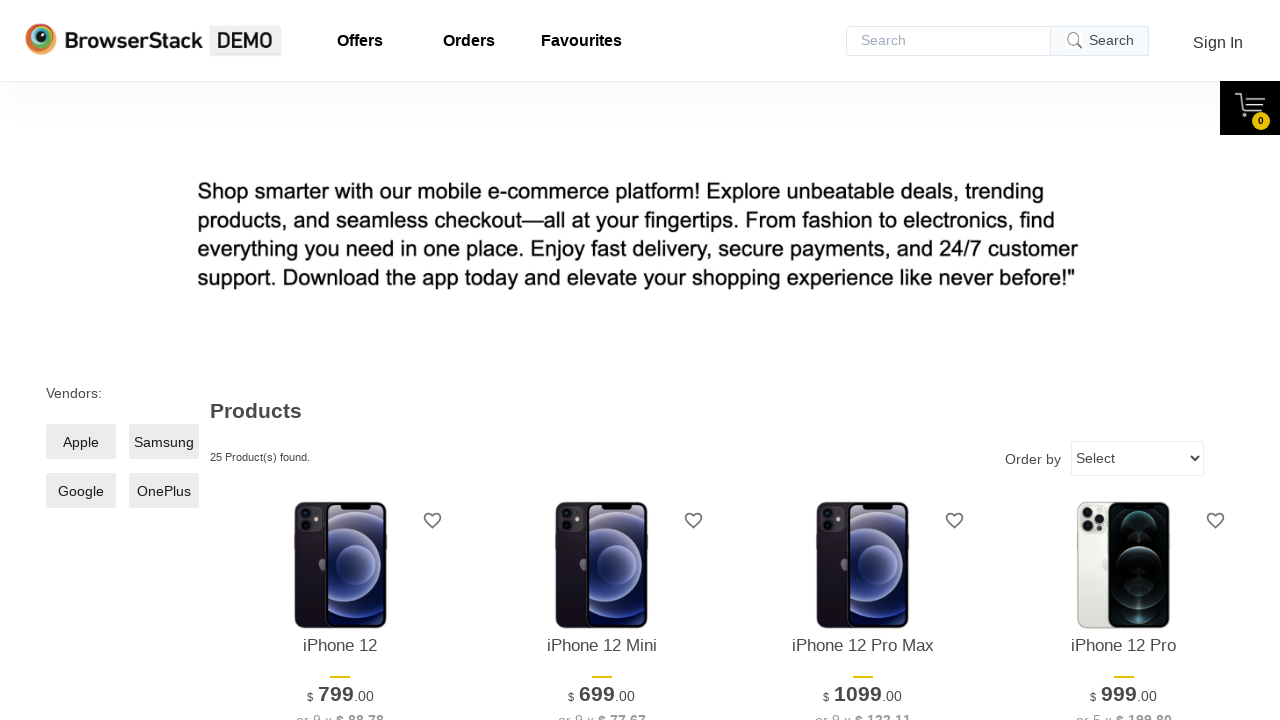

Clicked 'Add to Cart' button for first product at (340, 361) on xpath=//*[@id='1']/div[4]
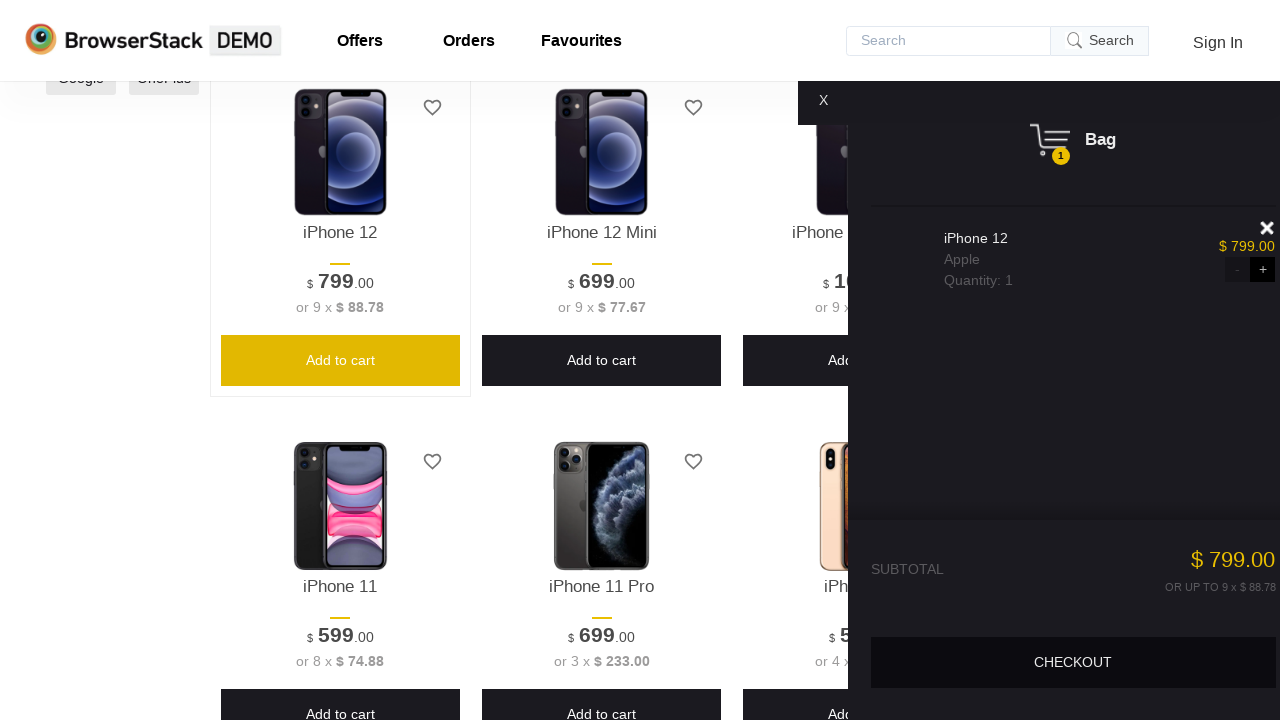

Waited for cart content to become visible
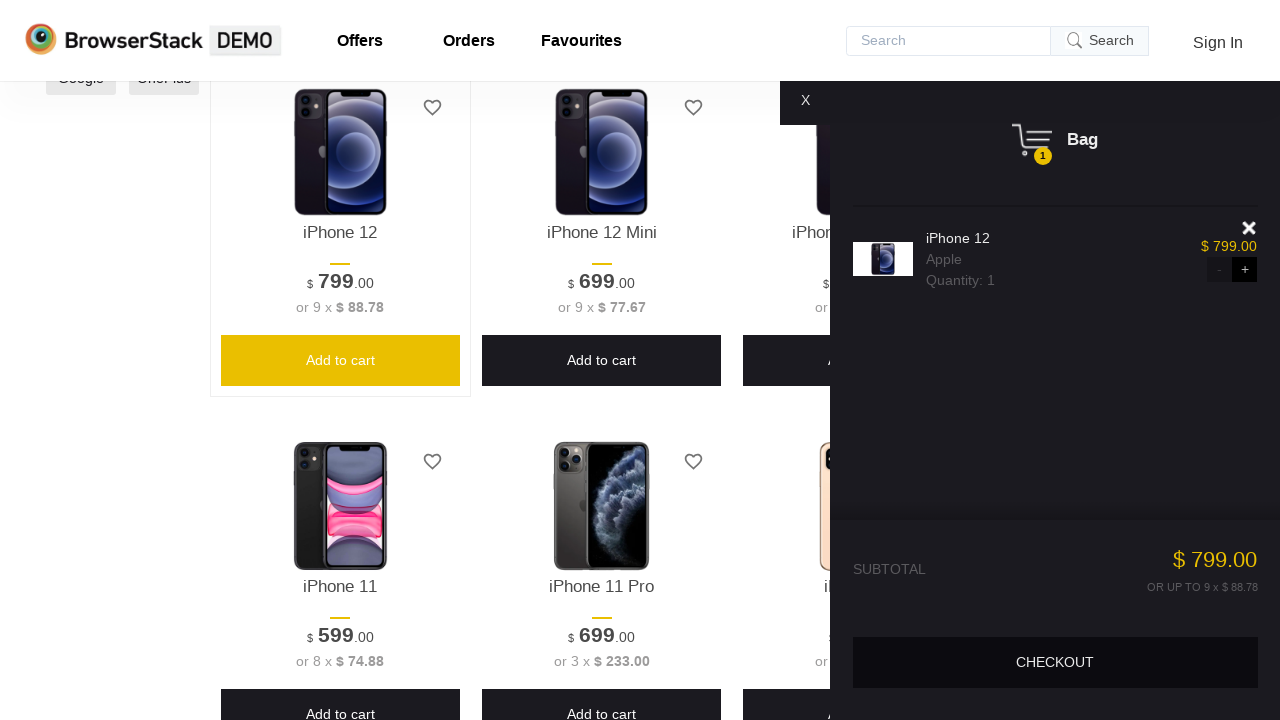

Verified cart content is visible on screen
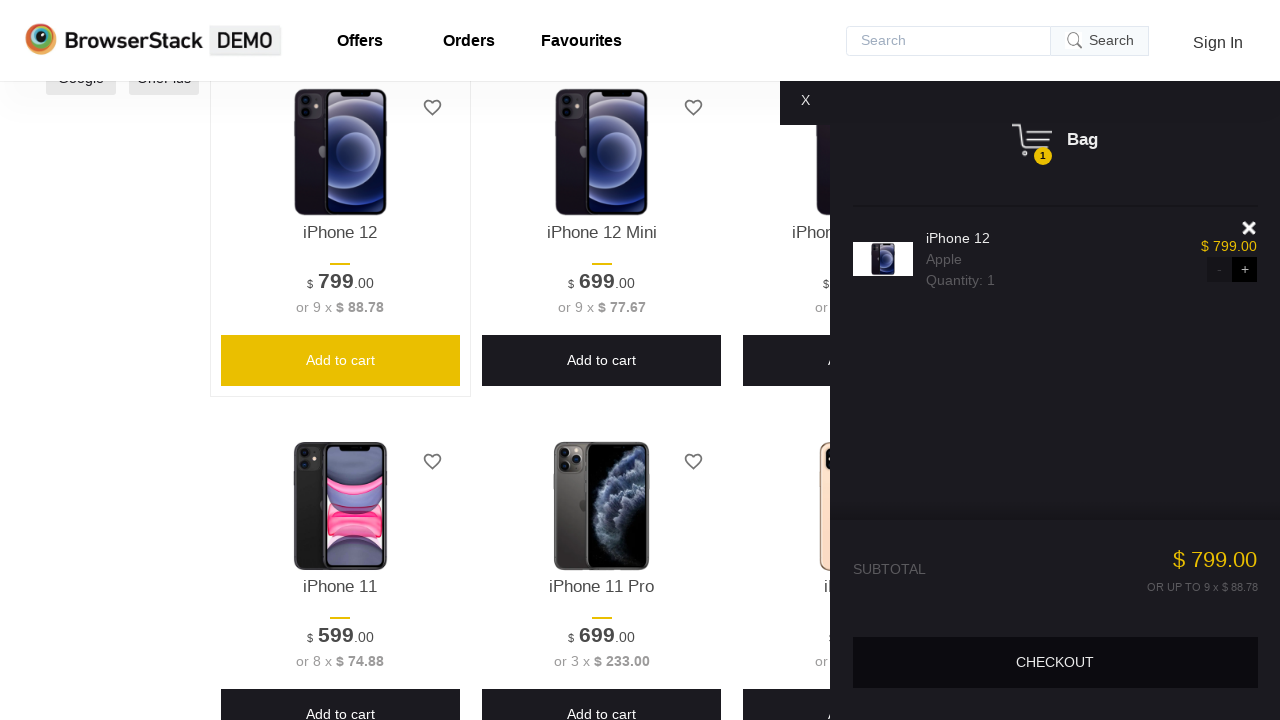

Retrieved product name from shopping cart
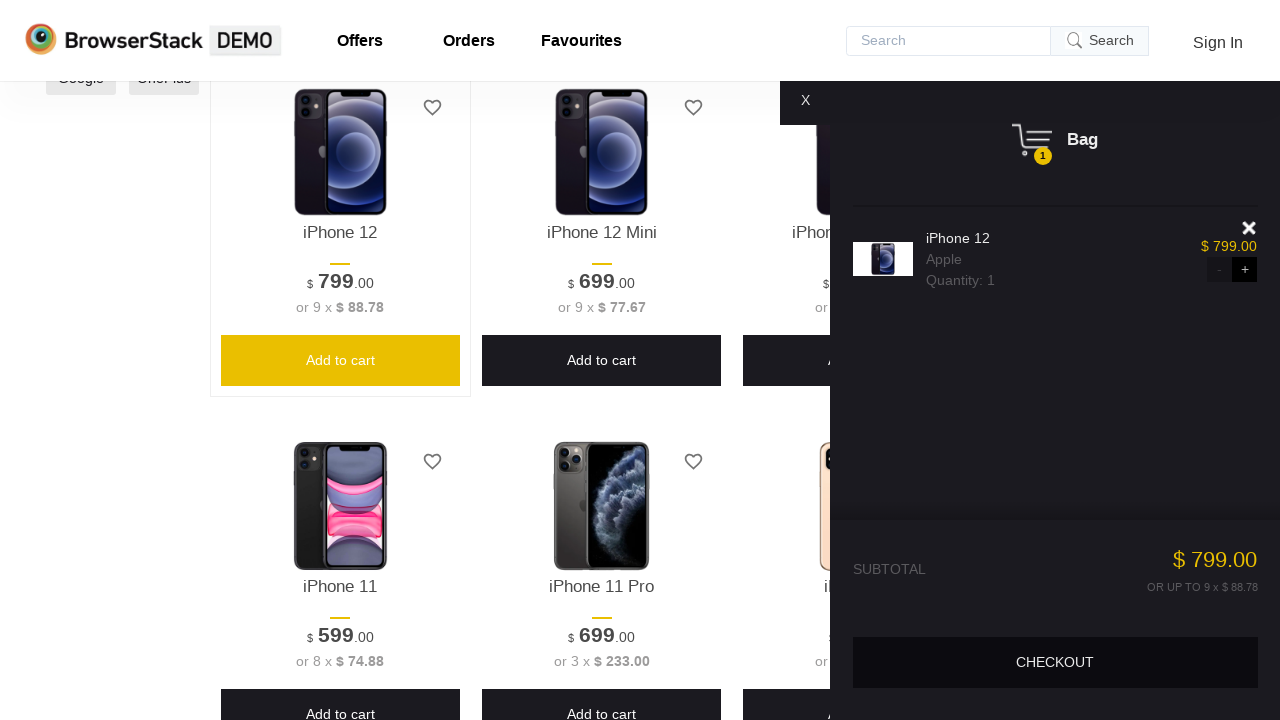

Verified product in cart matches product from main page
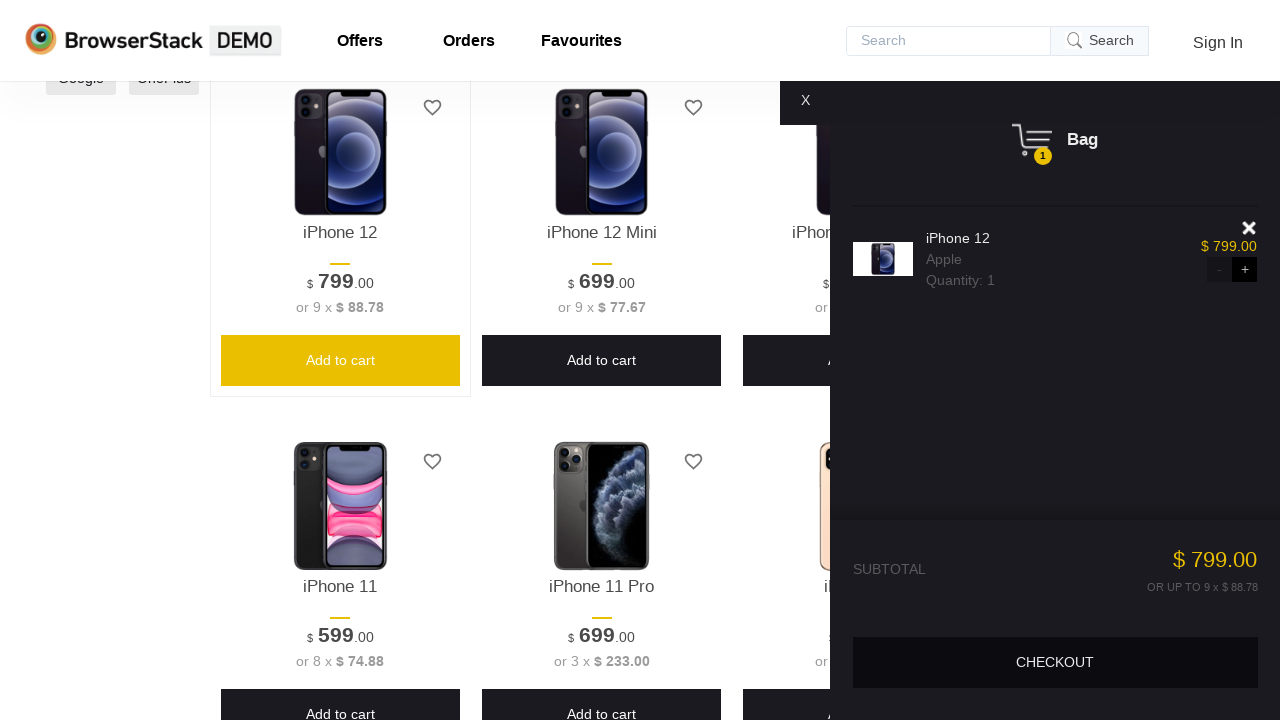

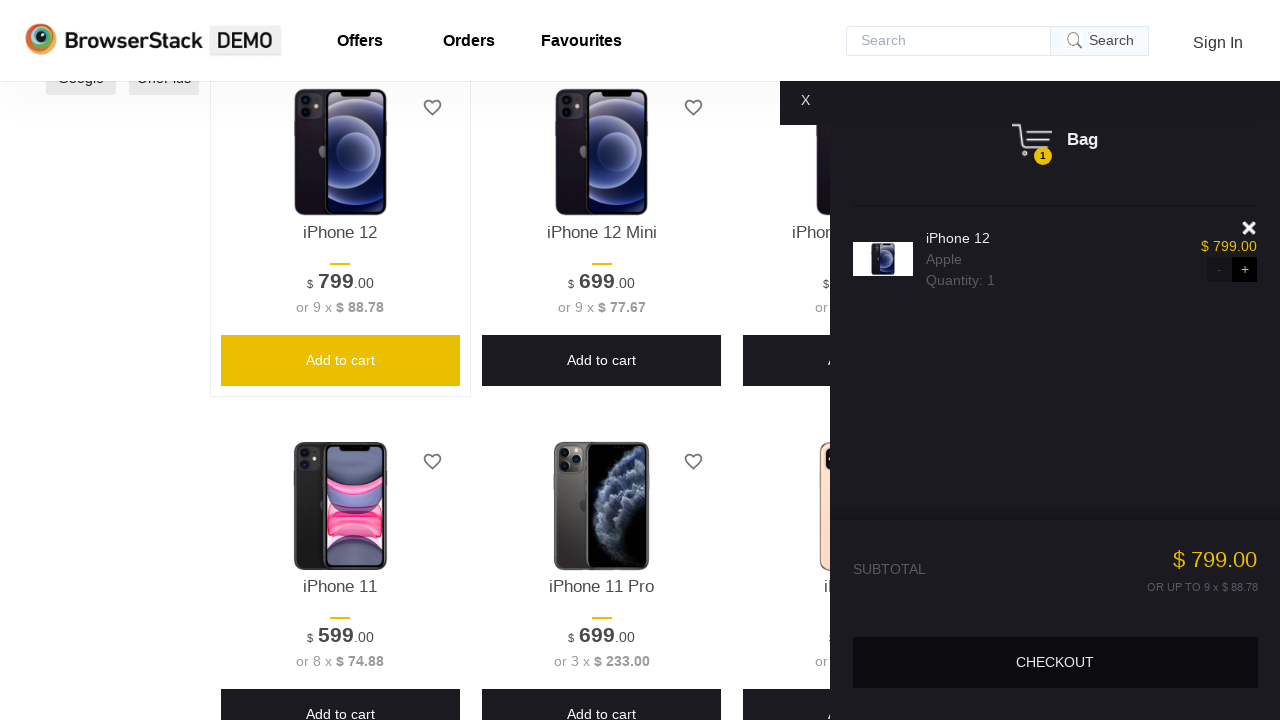